Tests the "Get started" link on the Playwright documentation homepage by clicking it and verifying navigation to the intro page

Starting URL: https://playwright.dev/

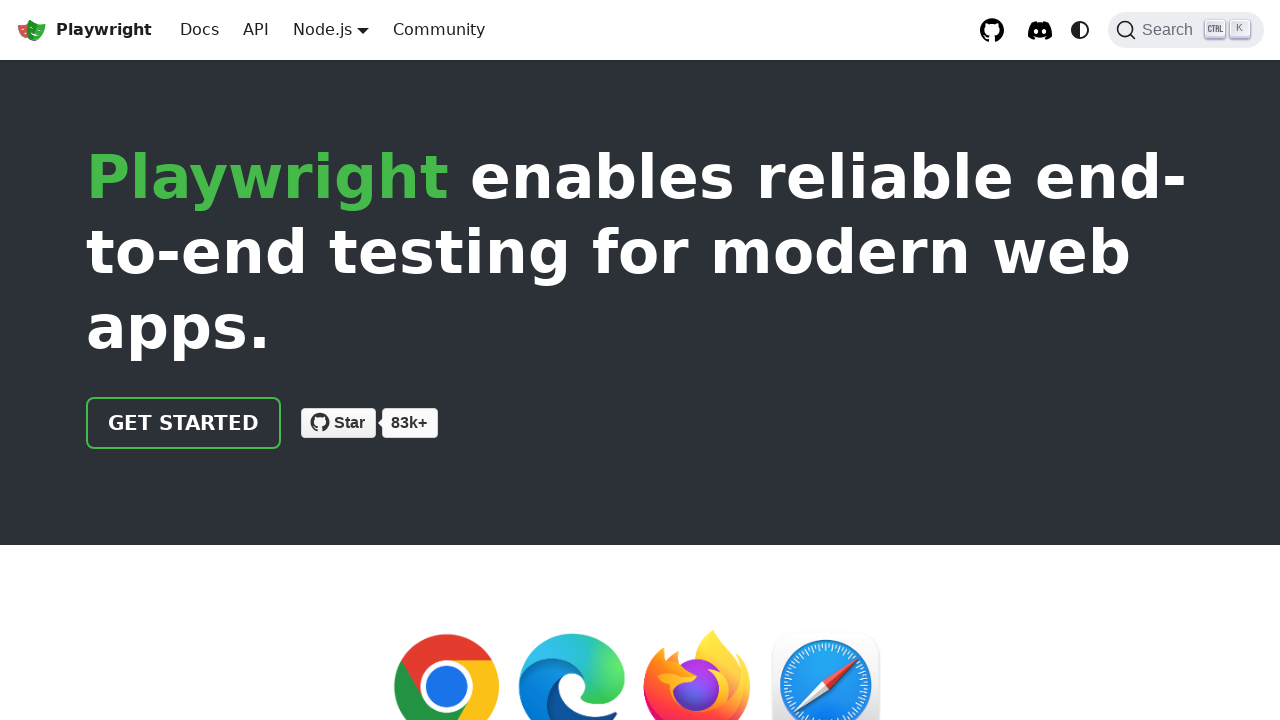

Clicked 'Get started' link on Playwright documentation homepage at (184, 423) on internal:role=link[name="Get started"i]
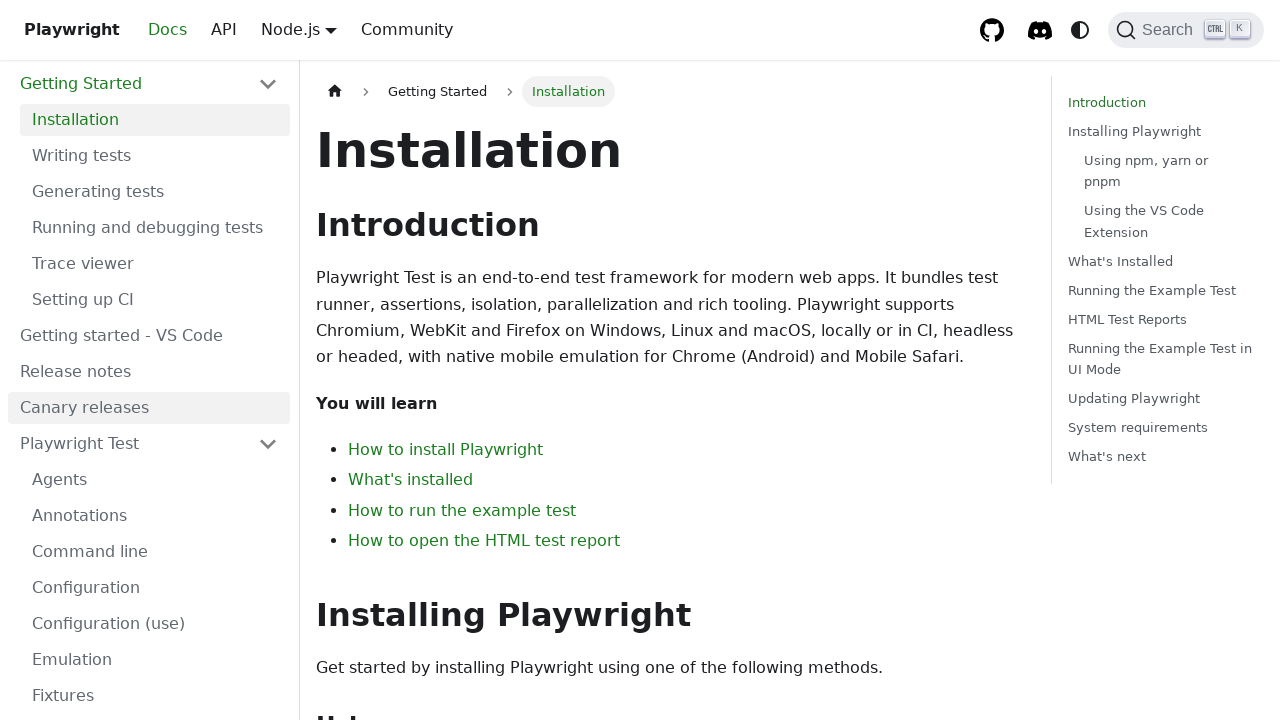

Navigation to intro page completed
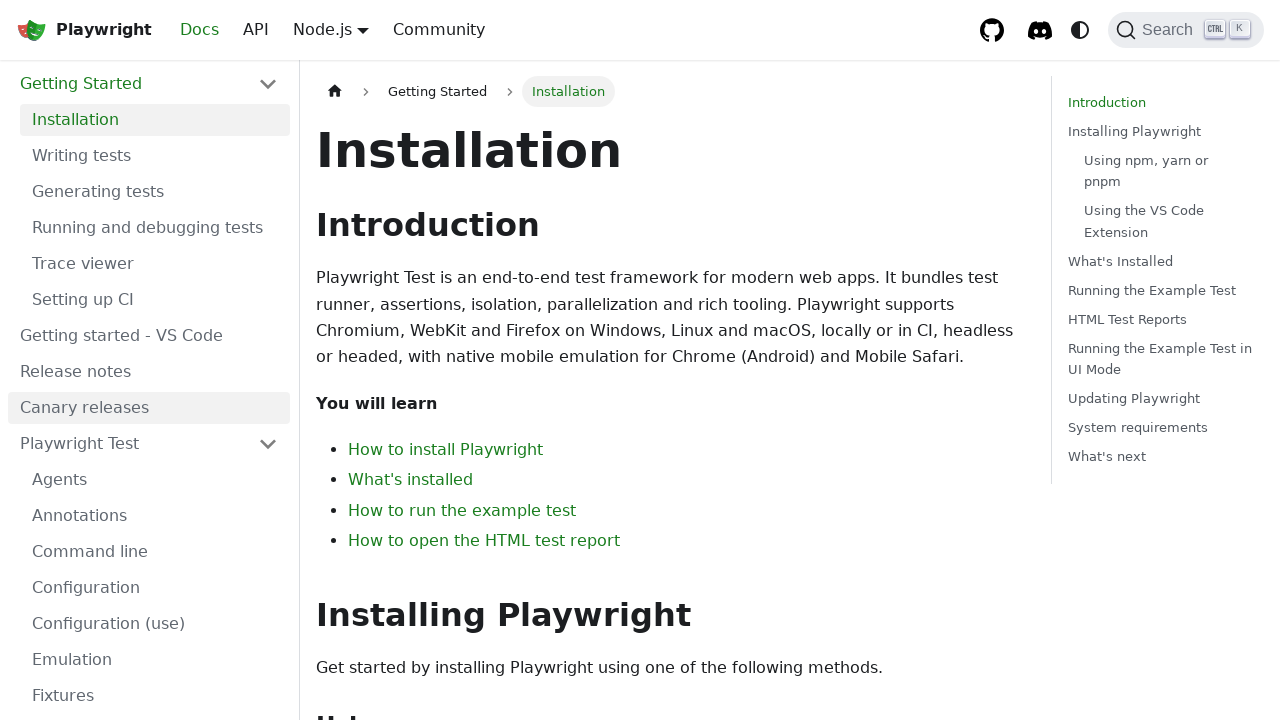

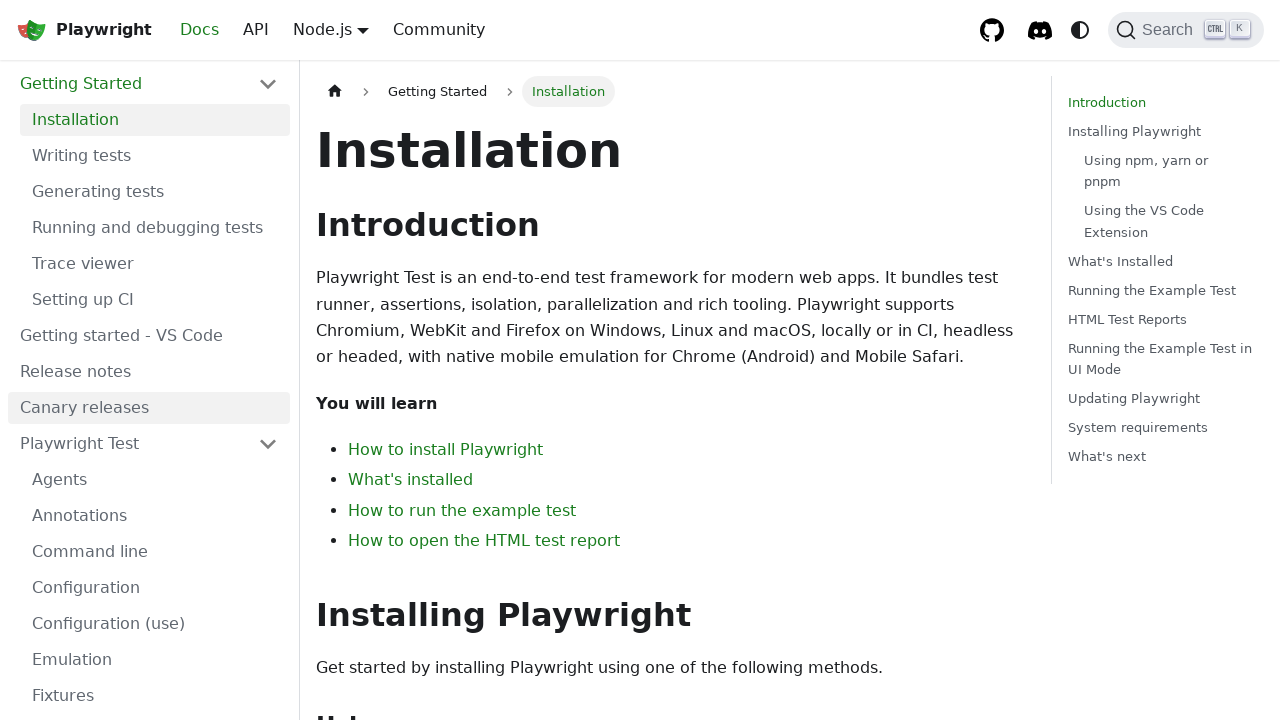